Solves a math captcha by calculating a formula based on a value from the page, then fills the answer and completes a form with checkboxes and radio buttons

Starting URL: http://suninjuly.github.io/math.html

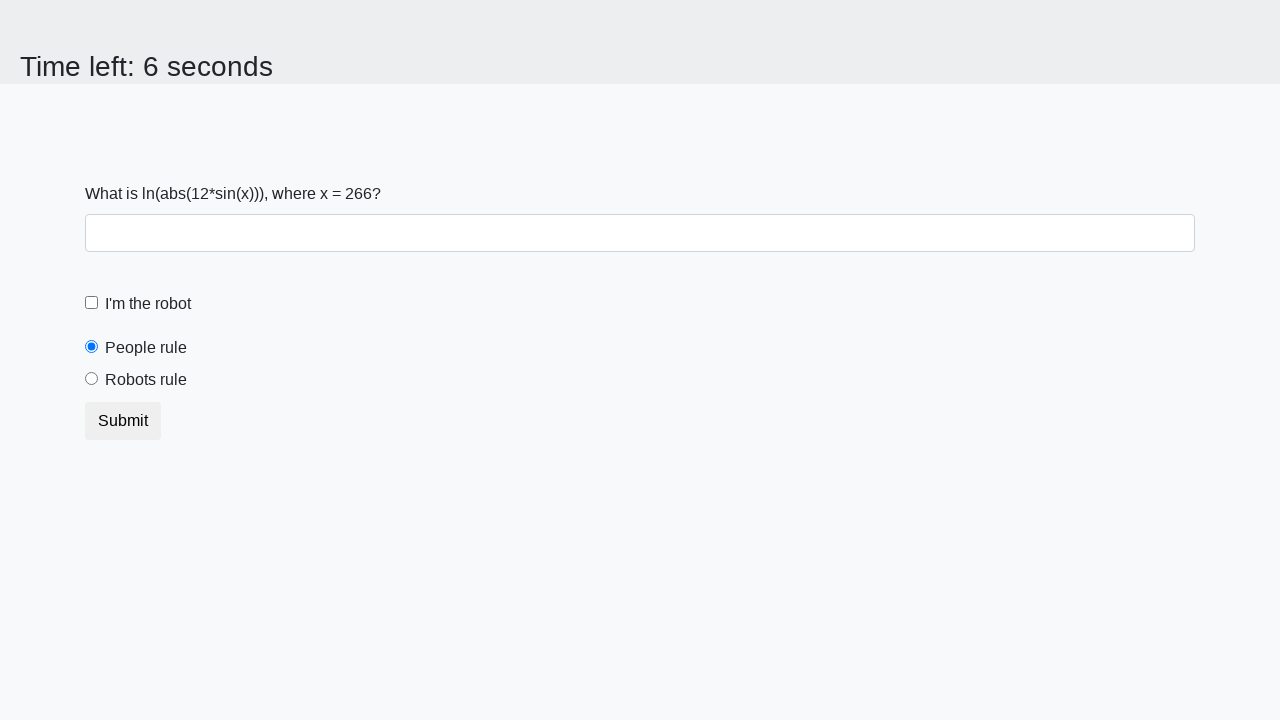

Located the input value element
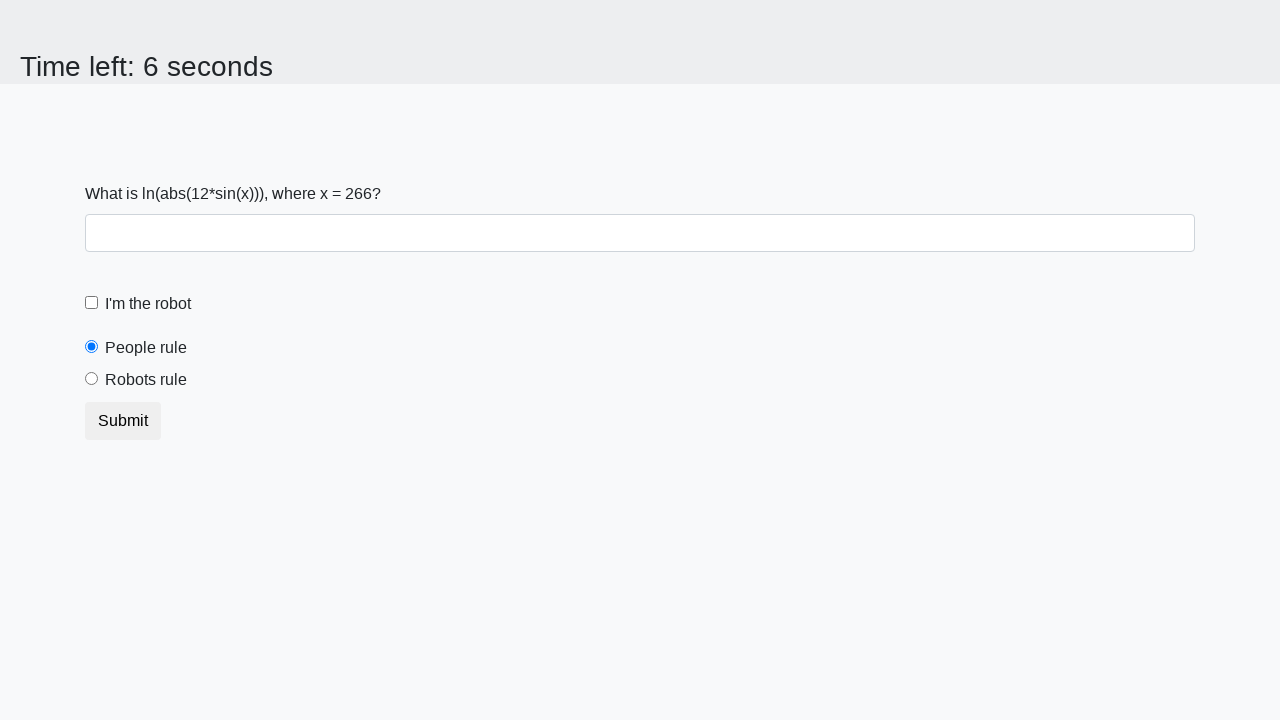

Retrieved the x value from the page
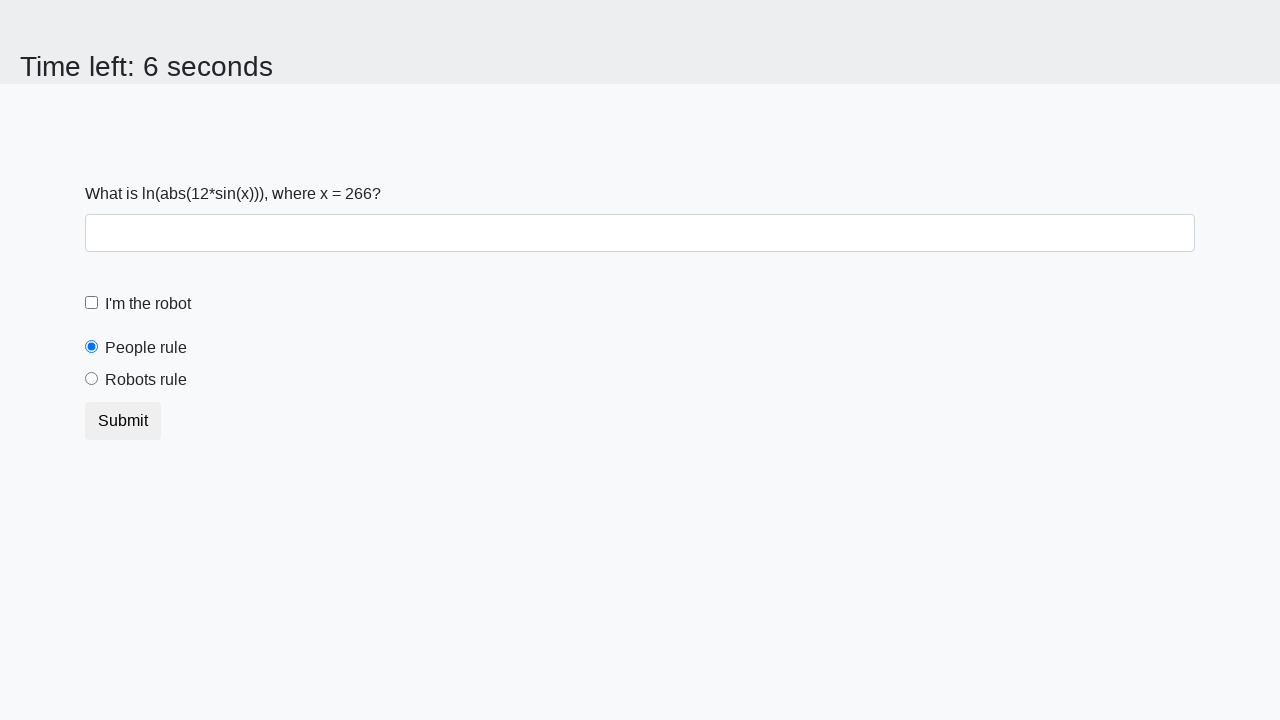

Calculated the math captcha answer using formula: log(abs(12*sin(266)))
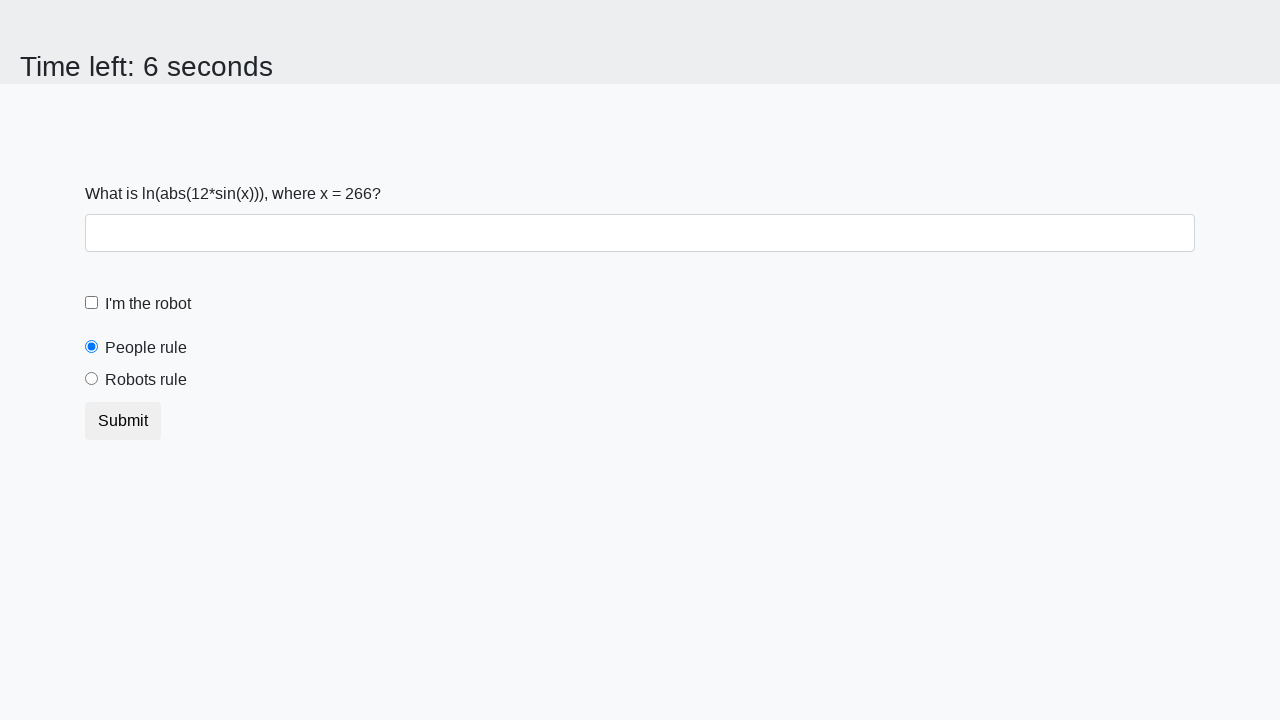

Filled answer field with calculated value: 2.3341465795506604 on #answer
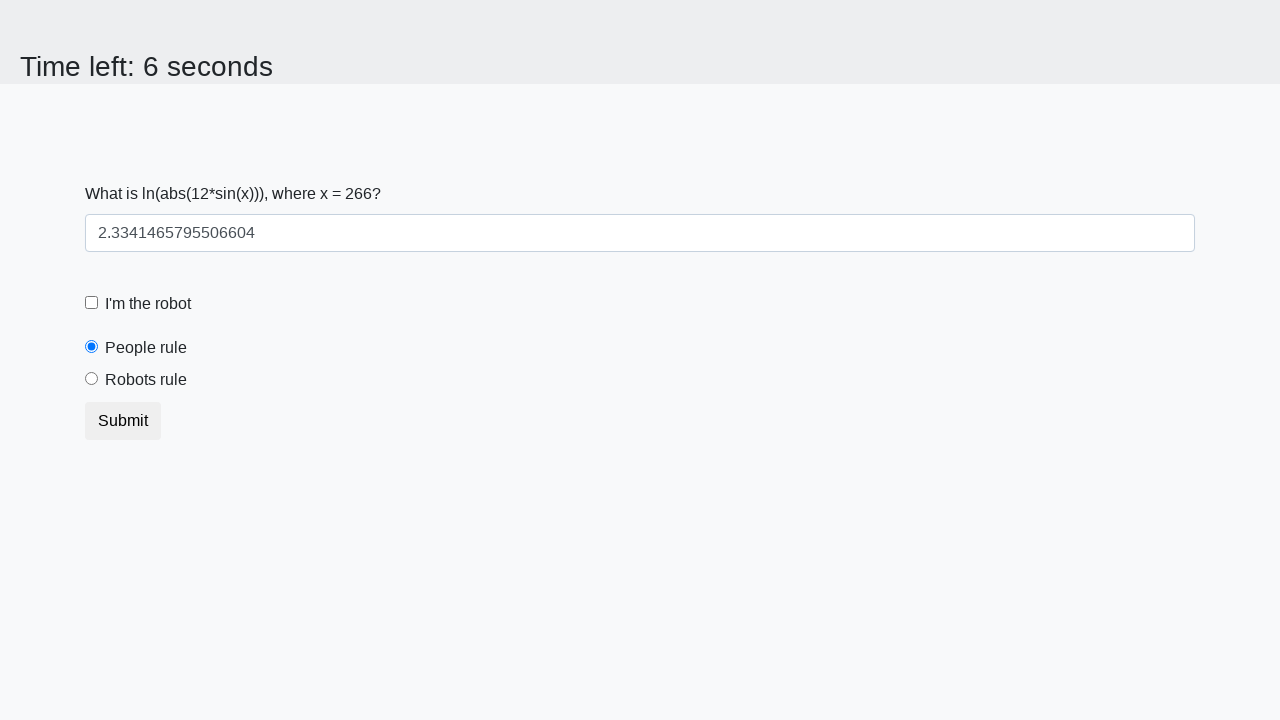

Checked the robot checkbox at (92, 303) on #robotCheckbox
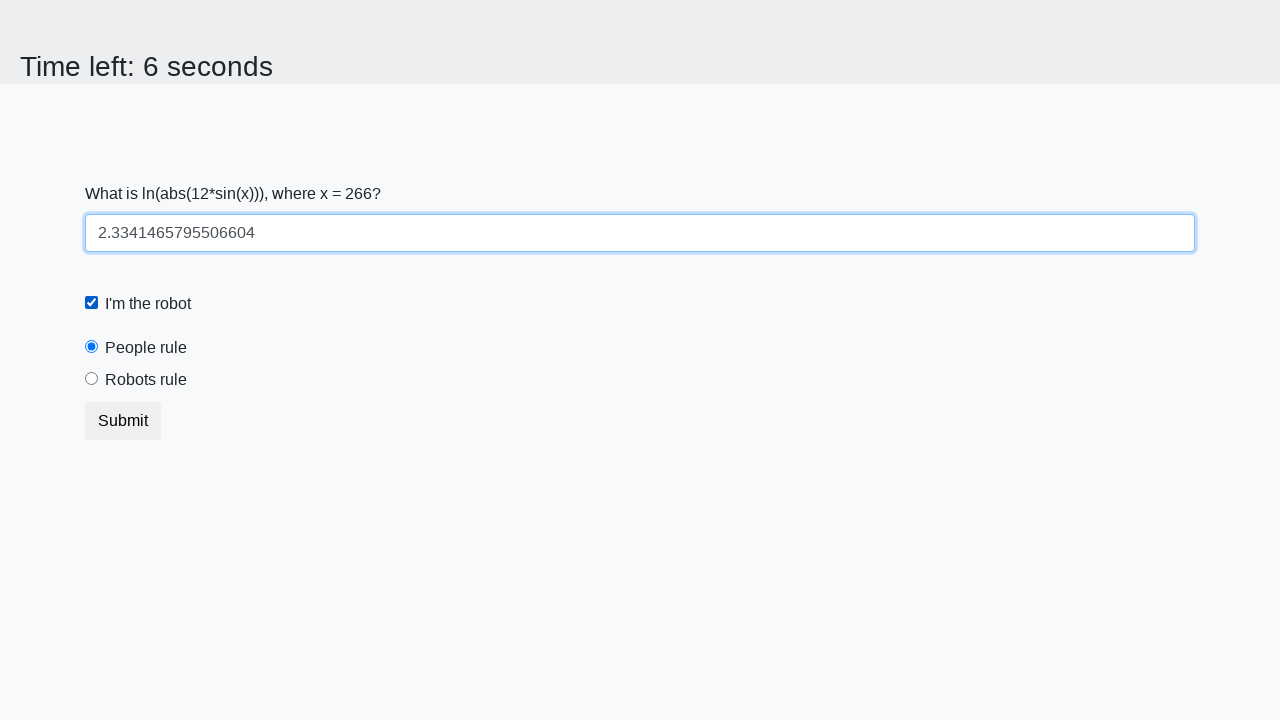

Selected the robots rule radio button at (92, 379) on #robotsRule
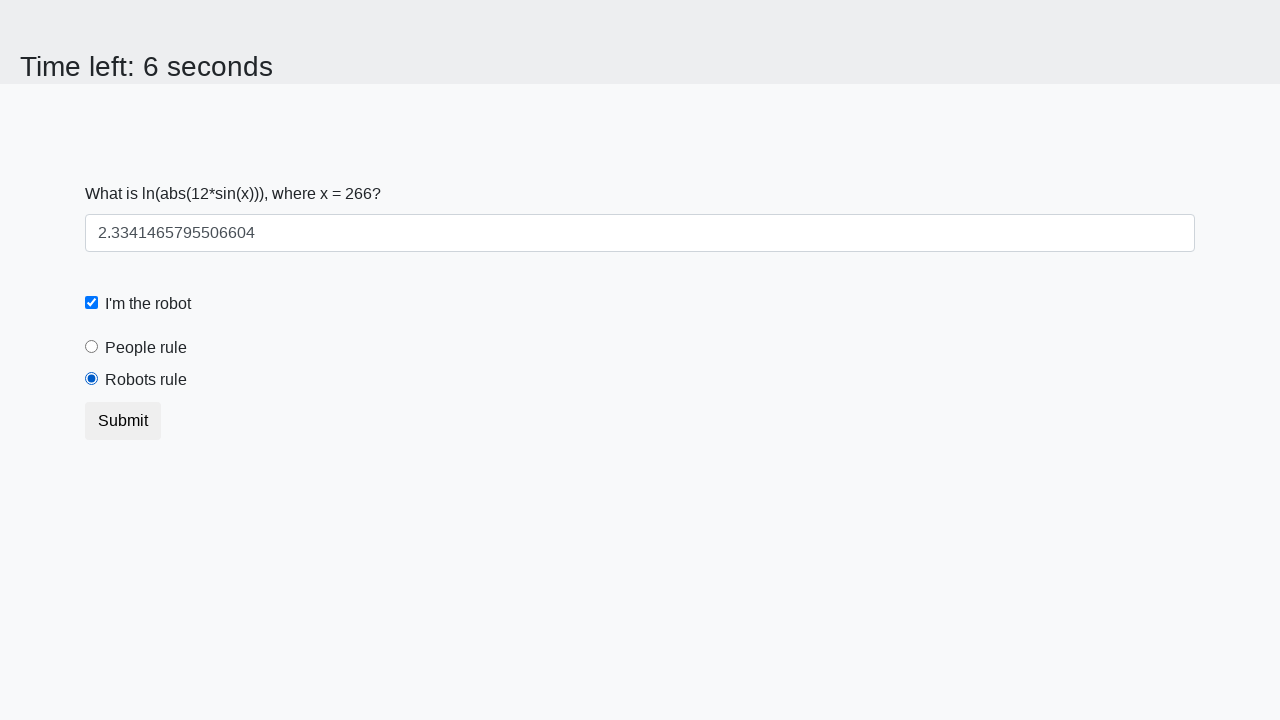

Clicked the submit button to complete the form at (123, 421) on button.btn
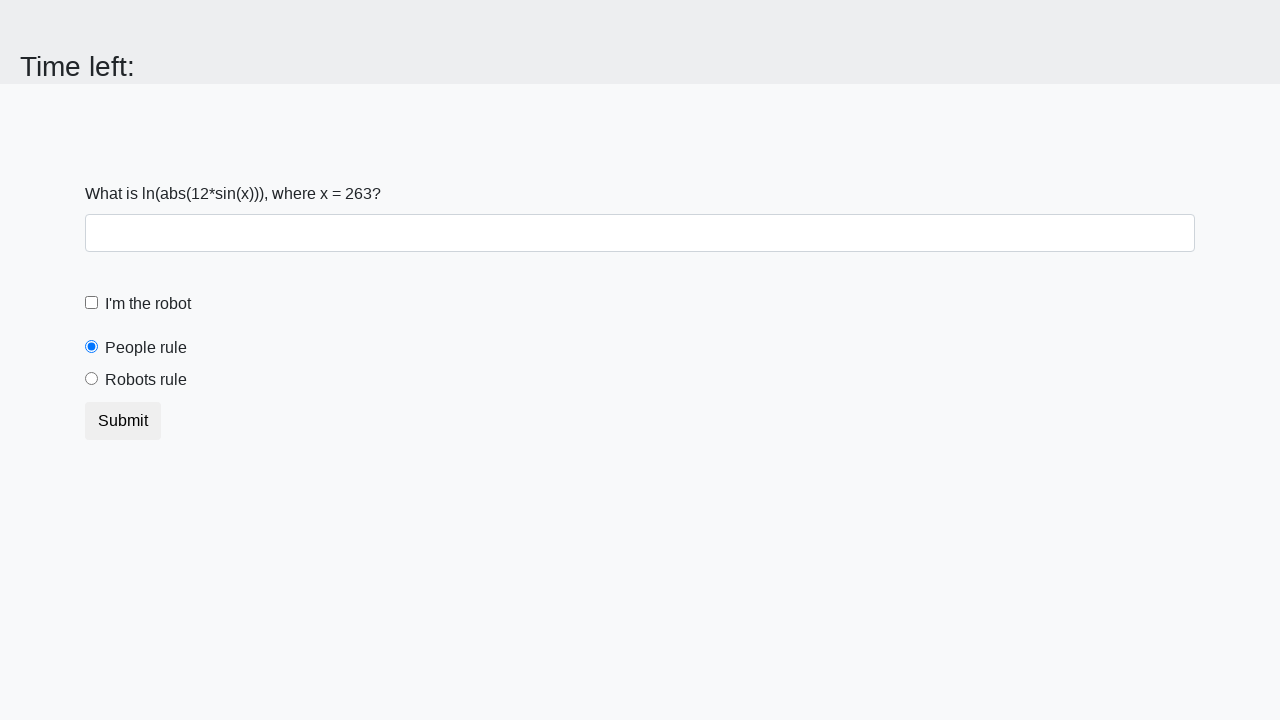

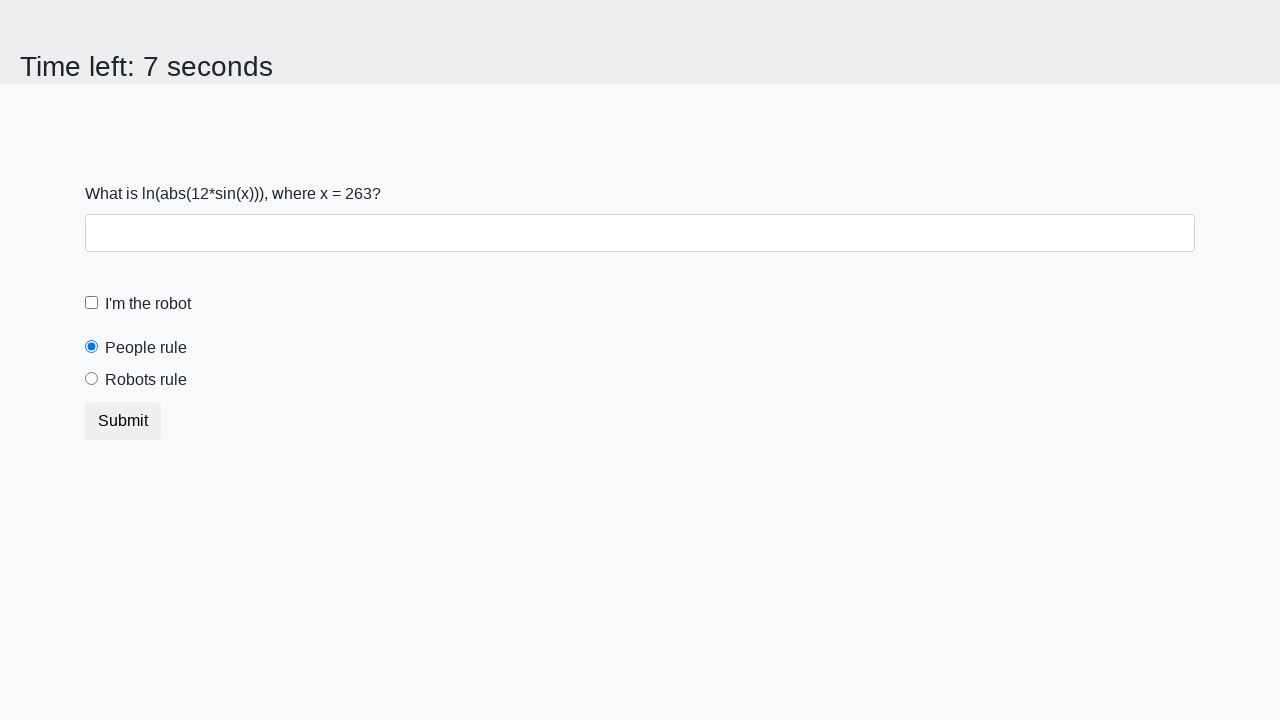